Tests React Semantic UI dropdown selection by clicking the dropdown and selecting different user names (Elliot Fu, Christian, Justen Kitsune), verifying each selection appears in the alert element.

Starting URL: https://react.semantic-ui.com/maximize/dropdown-example-selection/

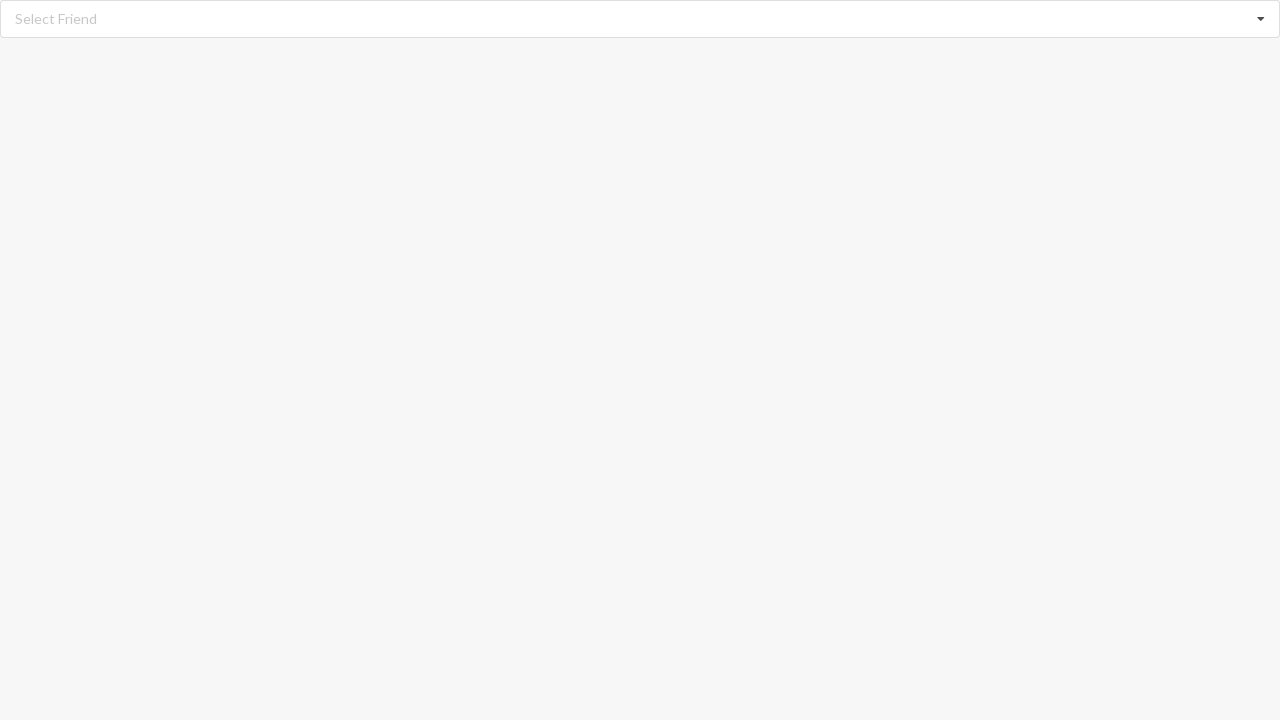

Clicked dropdown to open selection menu at (640, 19) on xpath=//div[@role='listbox']
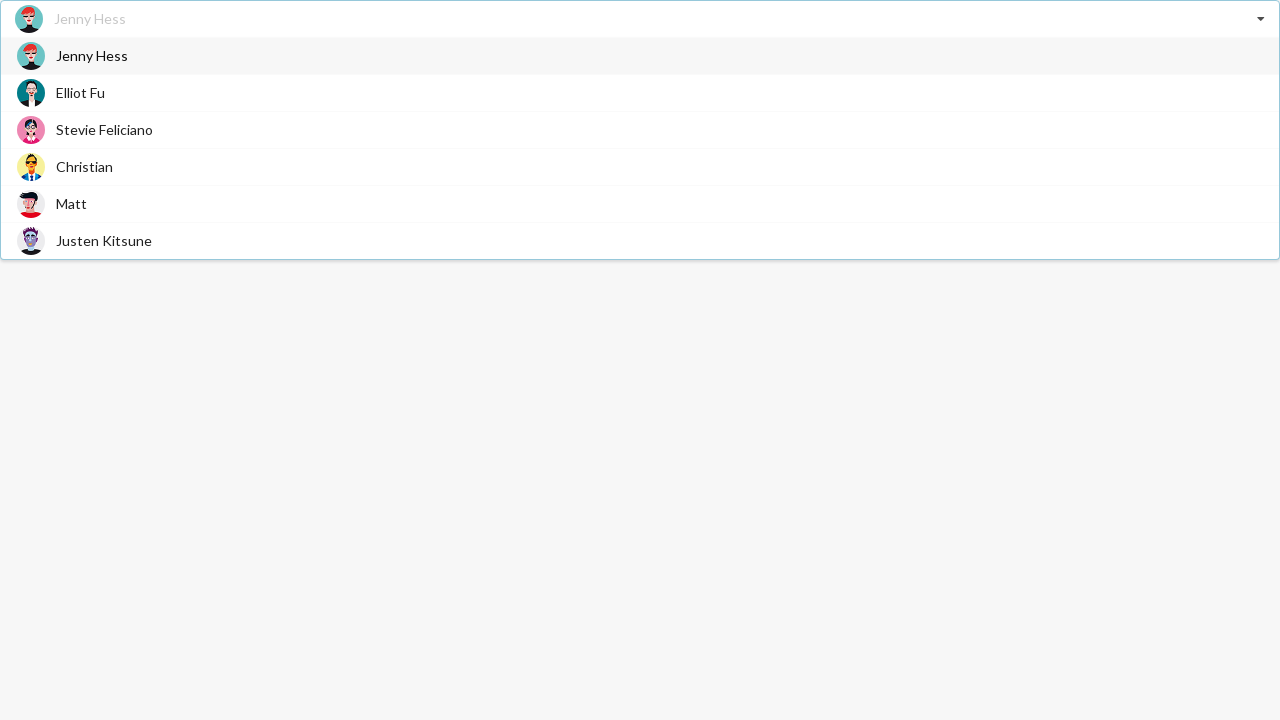

Dropdown menu options loaded
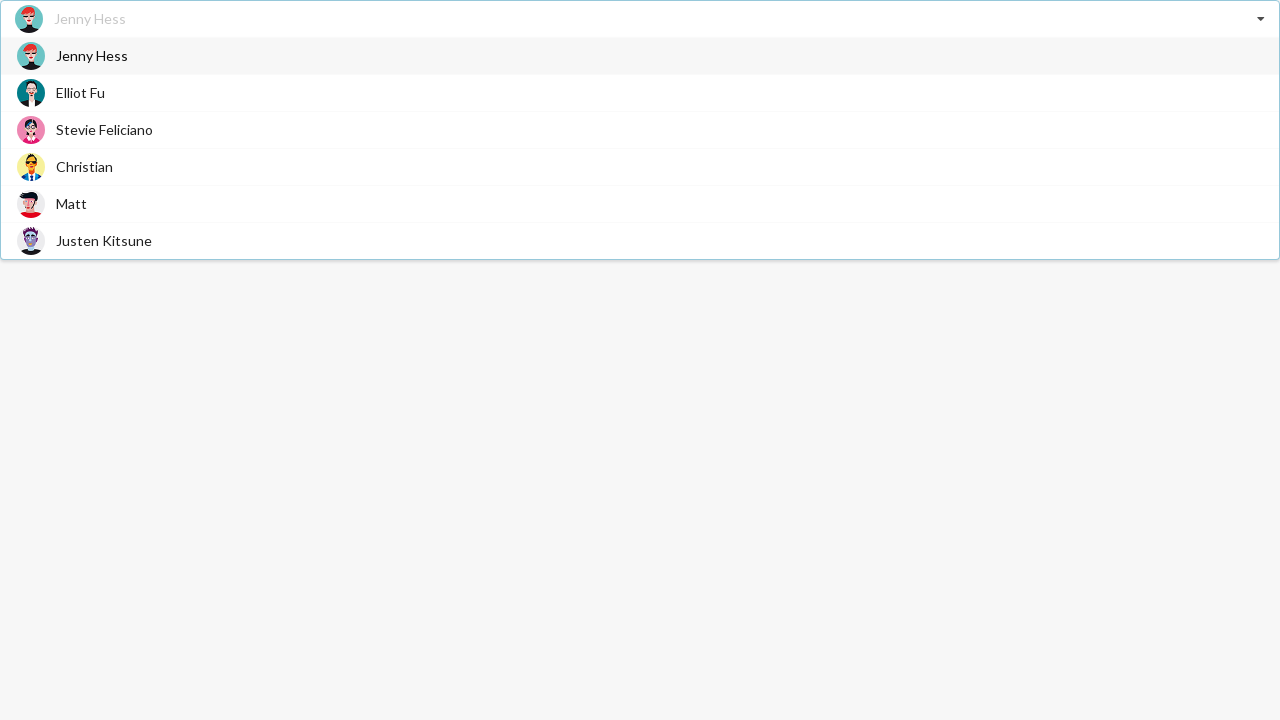

Selected 'Elliot Fu' from dropdown at (80, 92) on xpath=//div[@role='listbox']//span[text()='Elliot Fu']
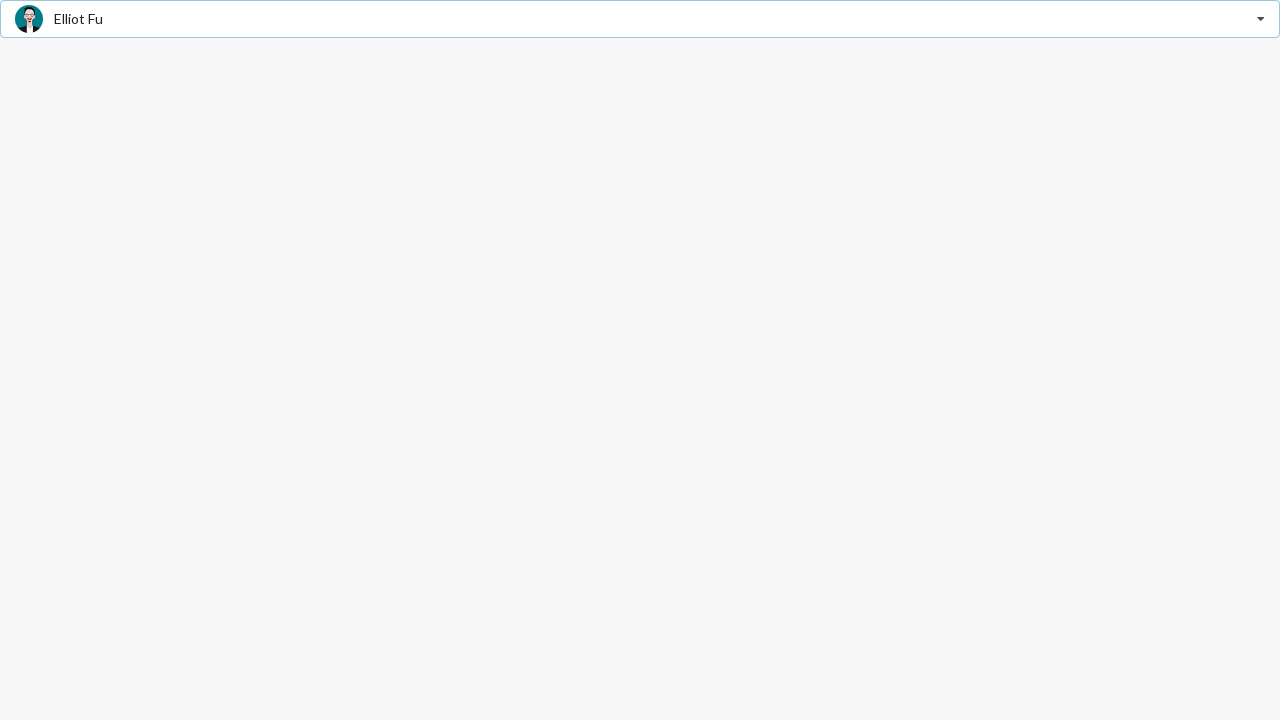

Alert element confirmed 'Elliot Fu' selection
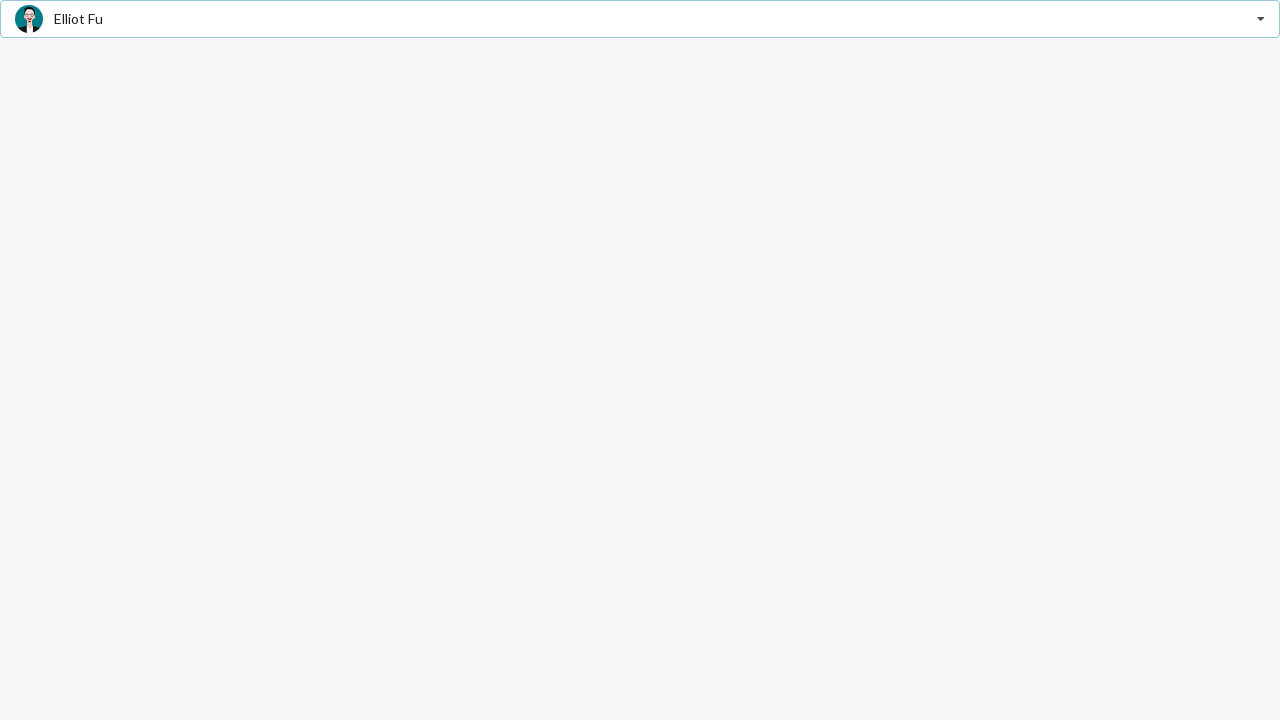

Clicked dropdown to open selection menu again at (640, 19) on xpath=//div[@role='listbox']
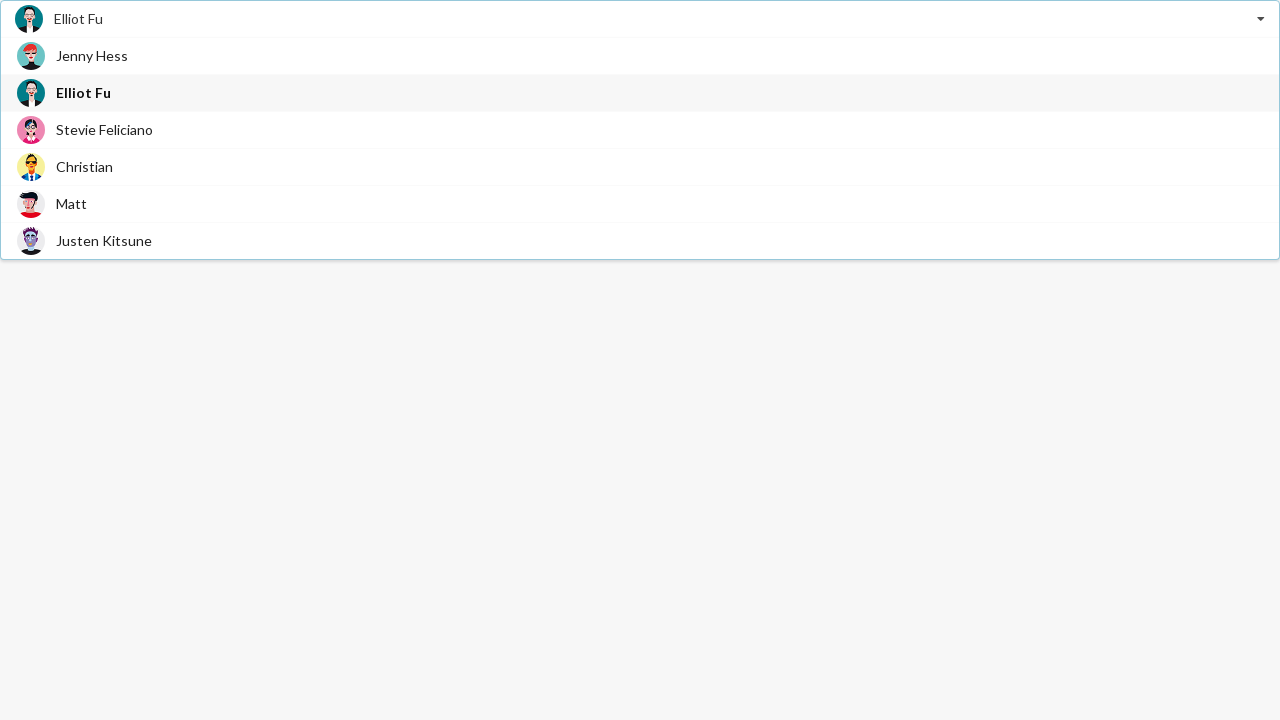

Dropdown menu options loaded
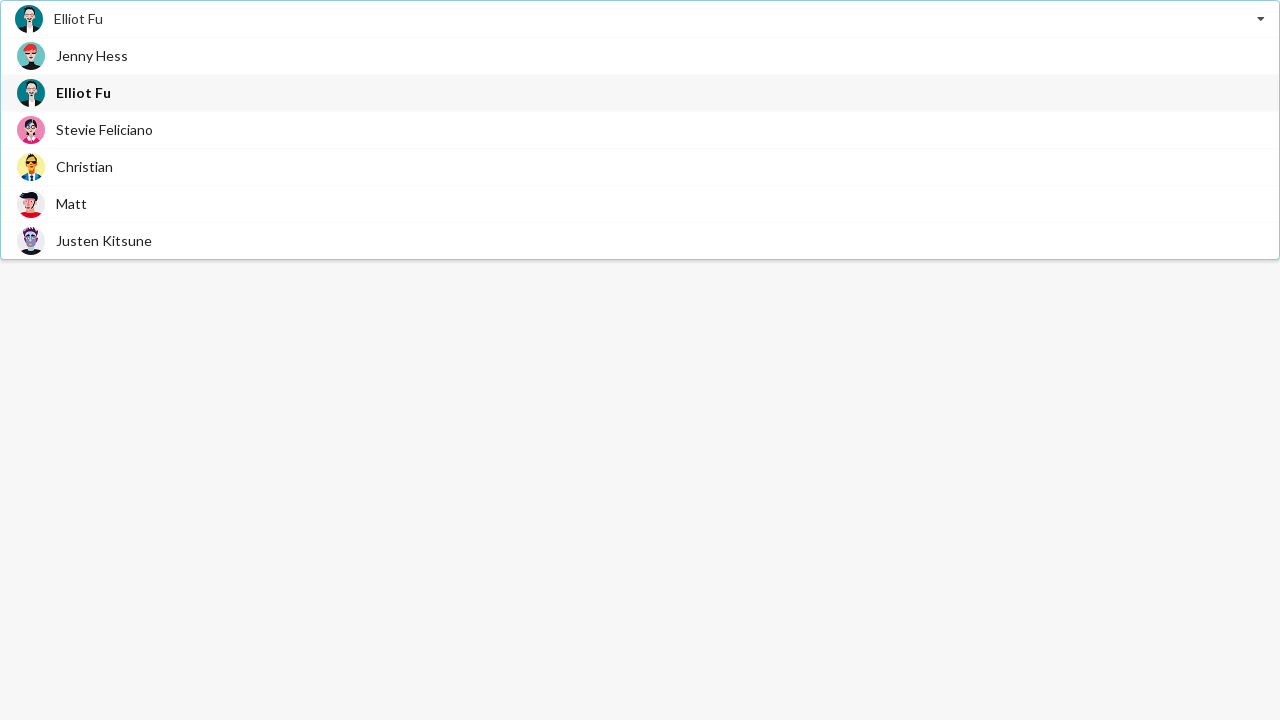

Selected 'Christian' from dropdown at (84, 166) on xpath=//div[@role='listbox']//span[text()='Christian']
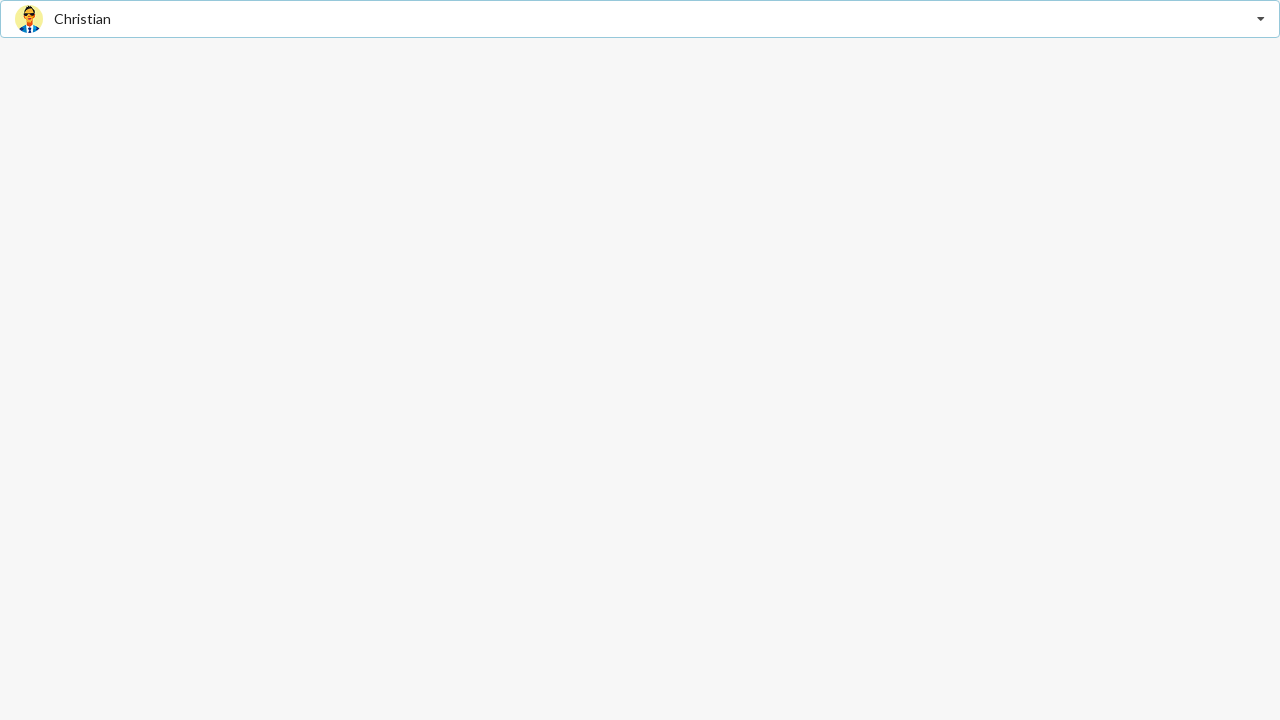

Alert element confirmed 'Christian' selection
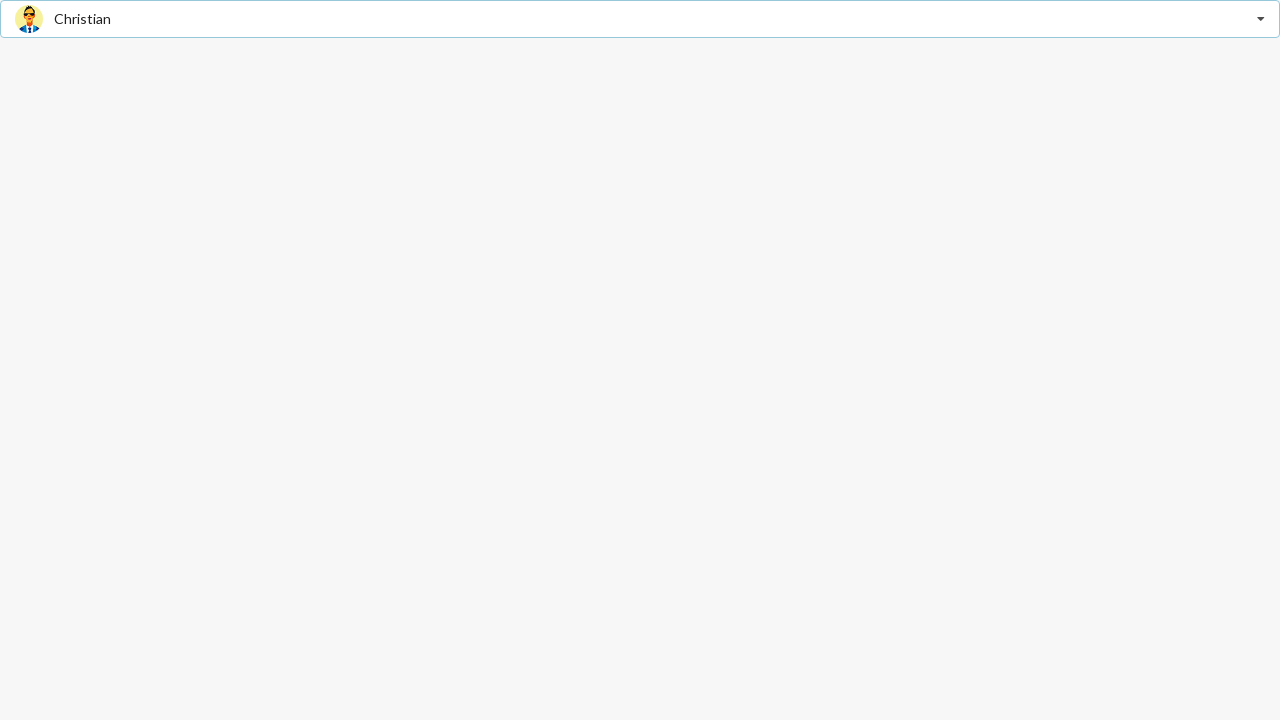

Clicked dropdown to open selection menu again at (640, 19) on xpath=//div[@role='listbox']
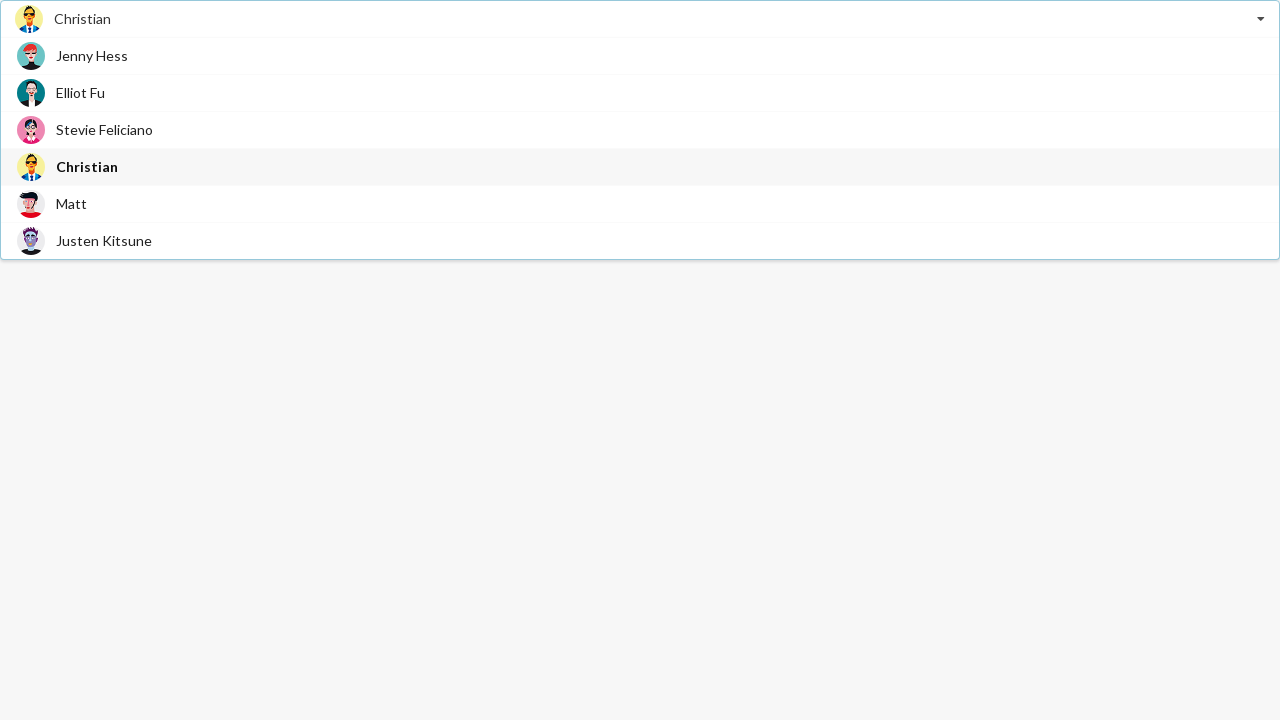

Dropdown menu options loaded
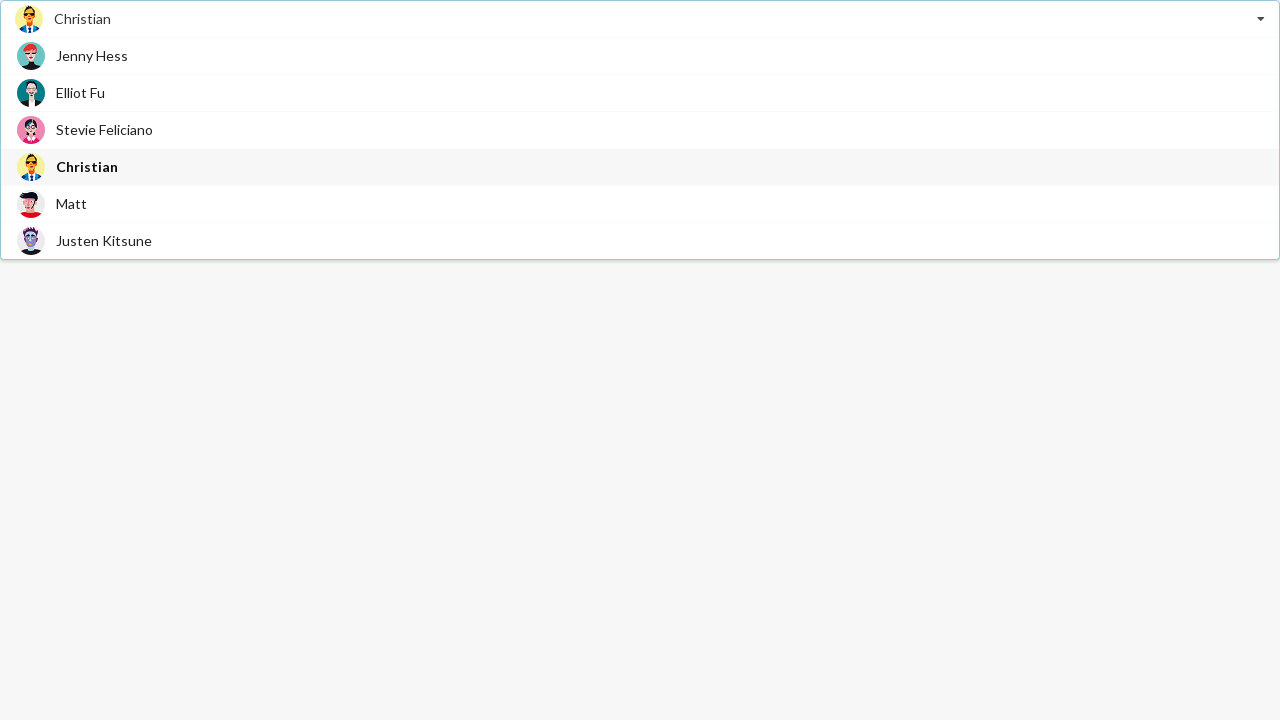

Selected 'Justen Kitsune' from dropdown at (104, 240) on xpath=//div[@role='listbox']//span[text()='Justen Kitsune']
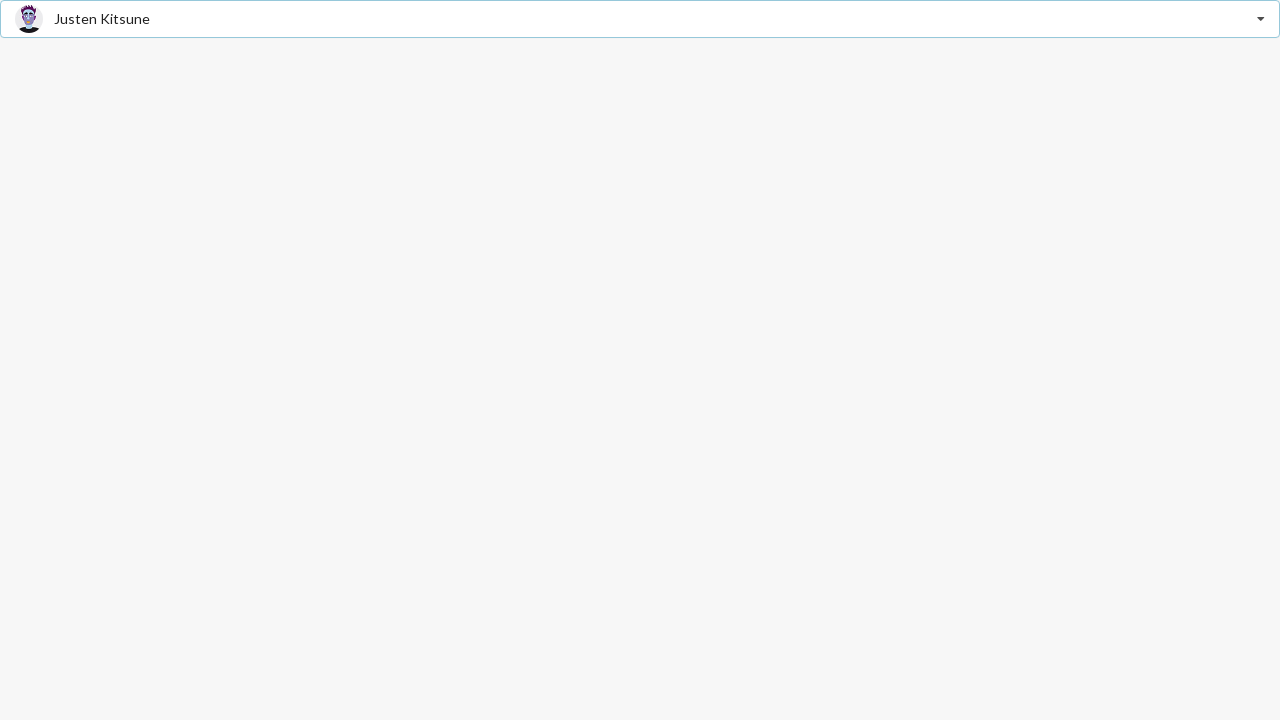

Alert element confirmed 'Justen Kitsune' selection
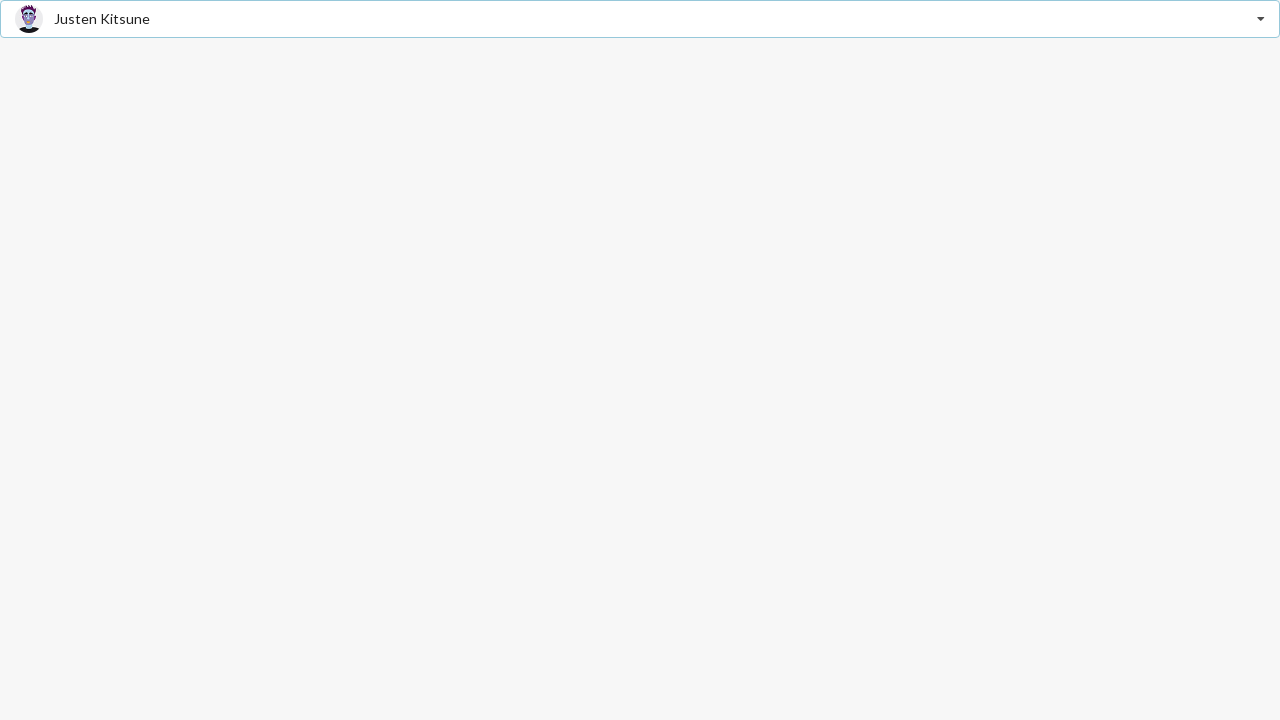

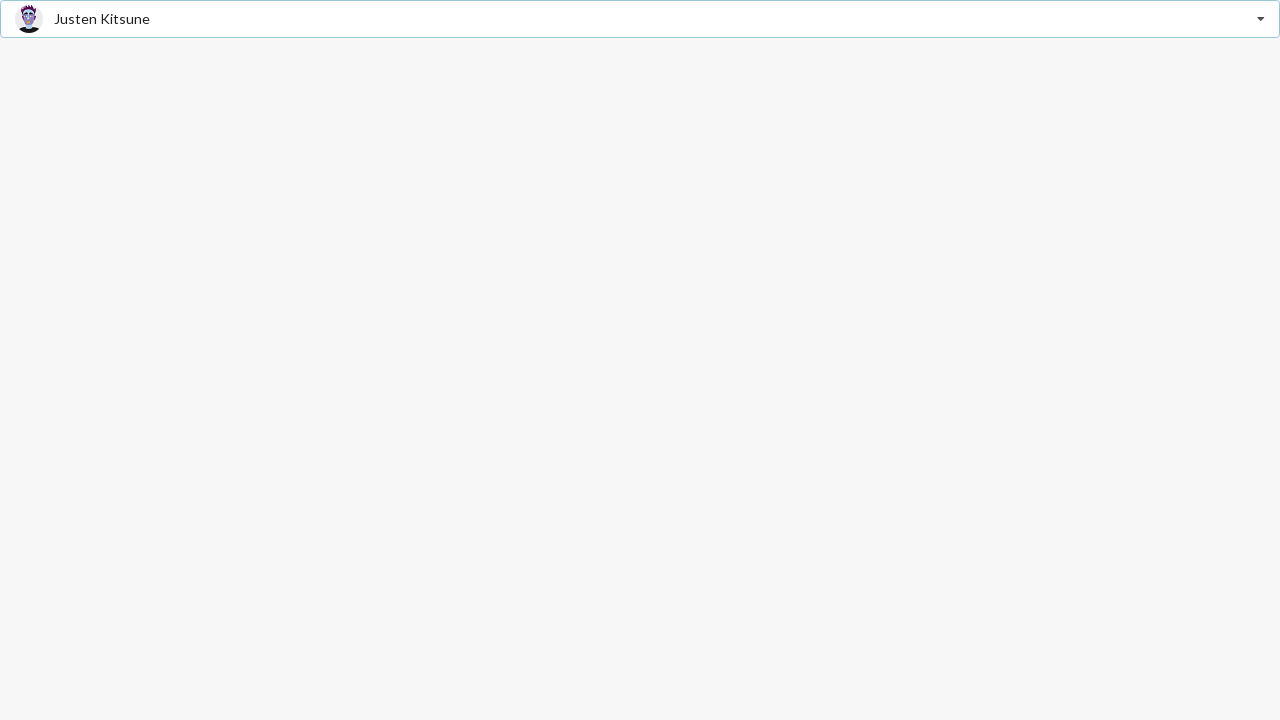